Tests Target.com search functionality by entering a search term and clicking the search button

Starting URL: https://www.target.com/

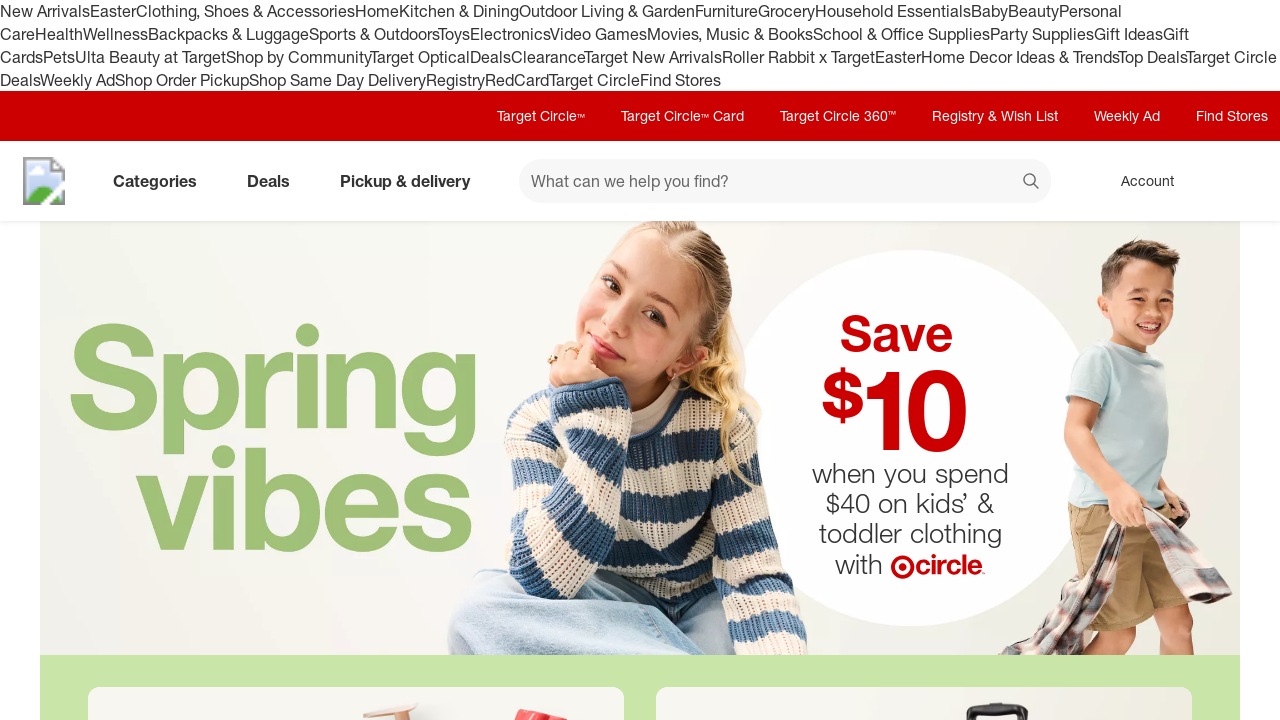

Filled search field with 'water' on #search
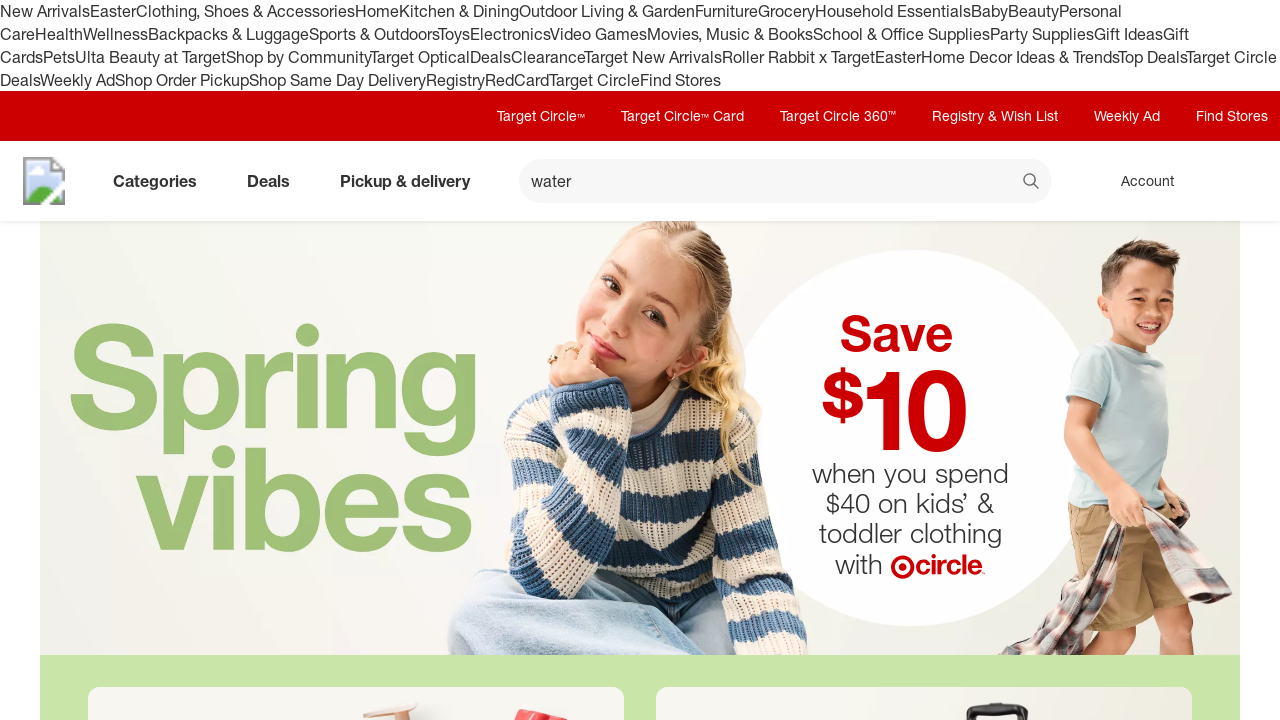

Clicked search button at (1032, 183) on [data-test='@web/Search/SearchButton']
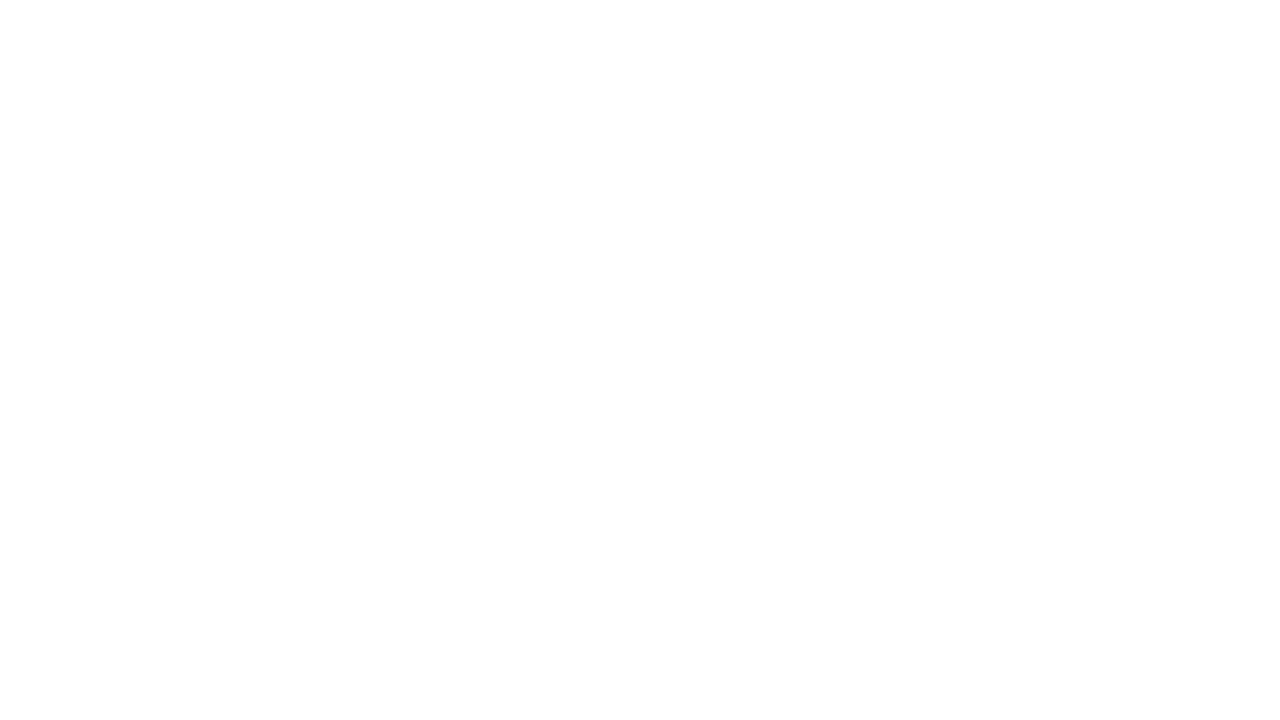

Waited for search results to load
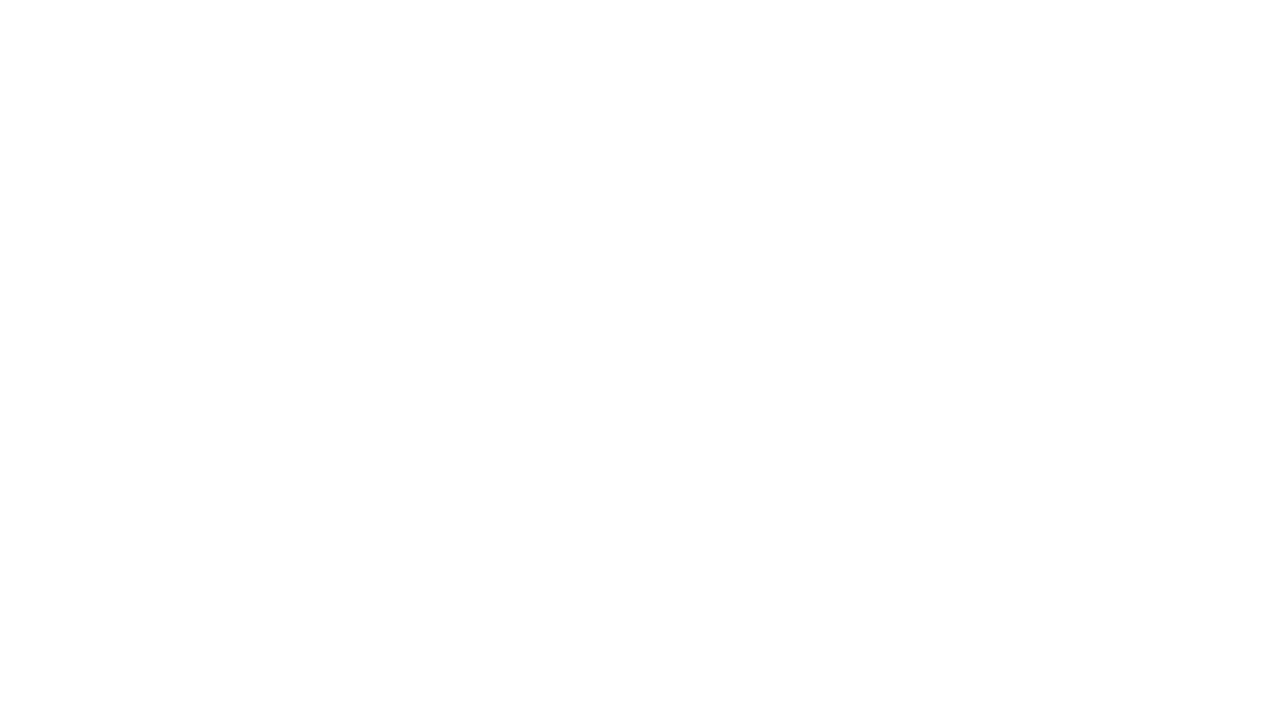

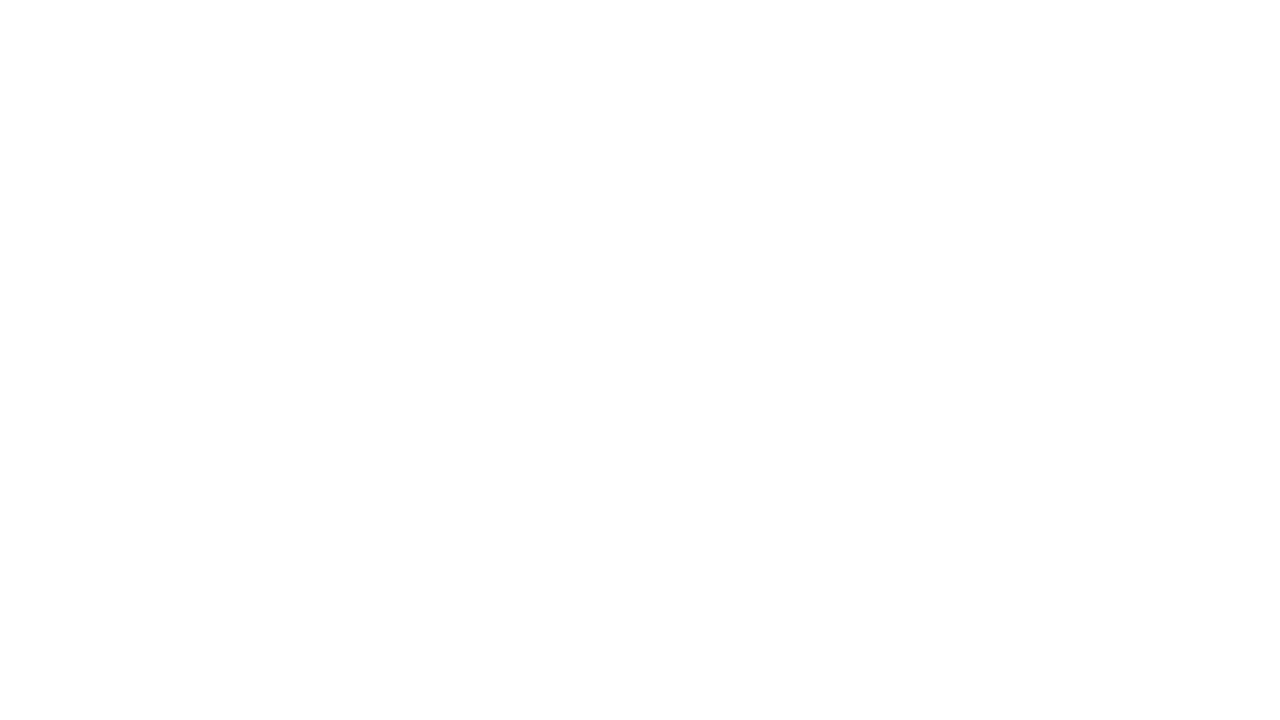